Tests inserting an invalid phone number format and submitting the form.

Starting URL: https://test-a-pet.vercel.app/

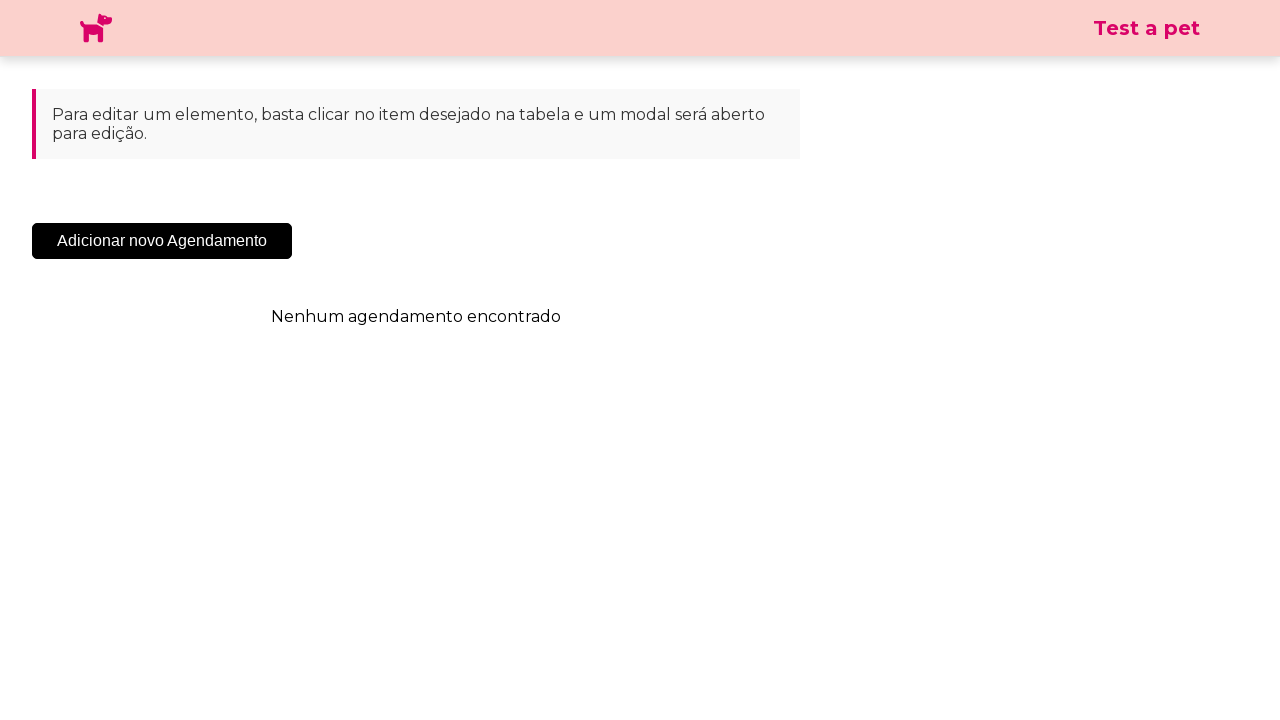

Clicked 'Adicionar Novo Agendamento' button to open scheduling modal at (162, 241) on .sc-cHqXqK.kZzwzX
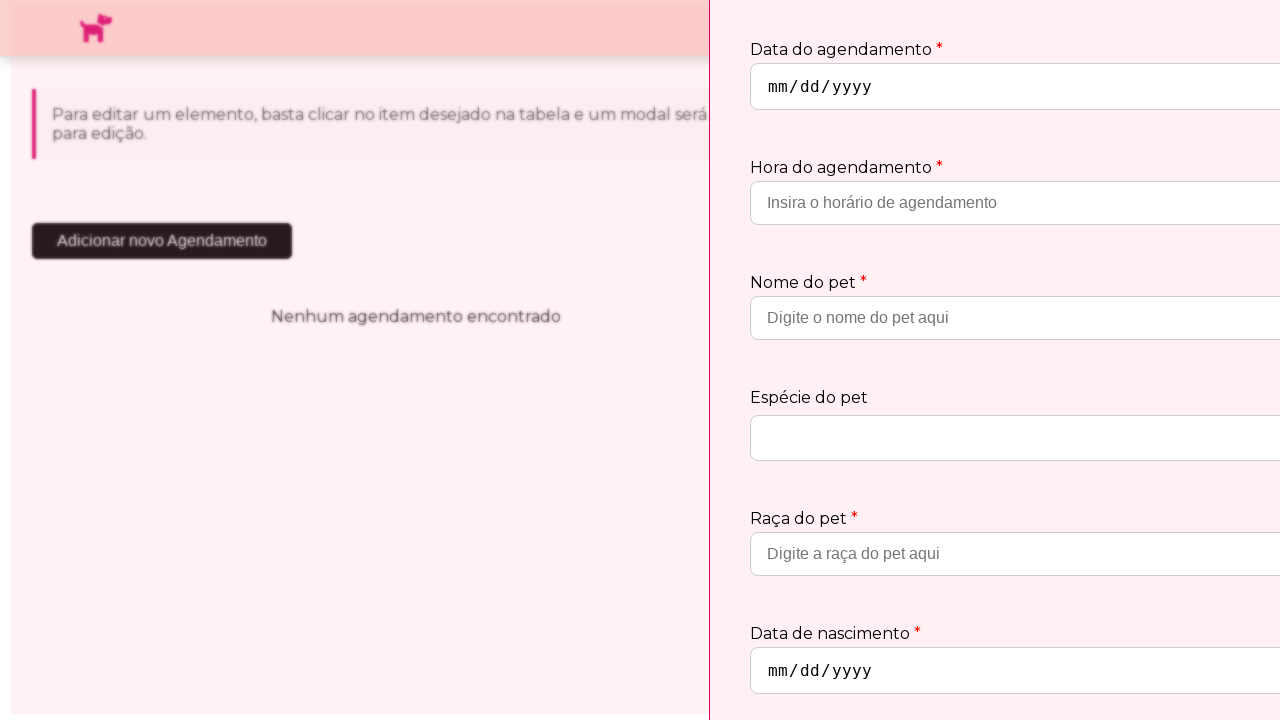

Modal dialog appeared and became visible
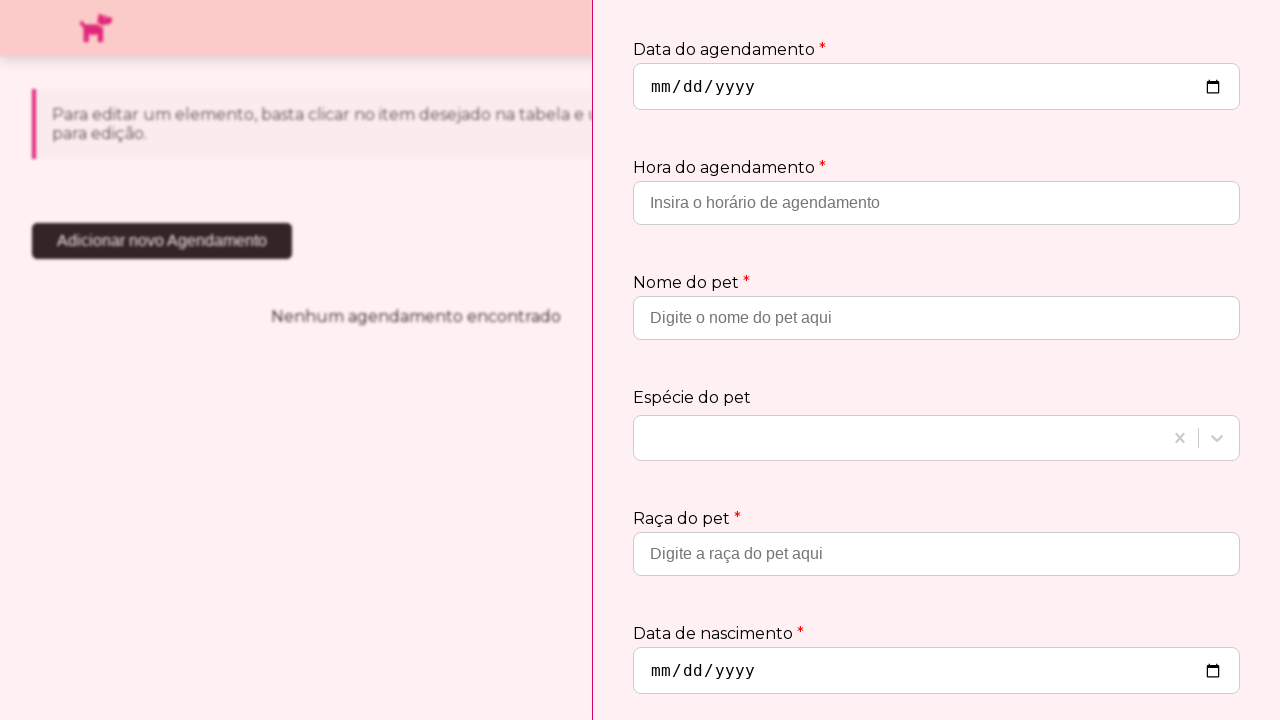

Entered invalid phone number format '1234-ABCD' in contact phone field on input[placeholder='Insira o telefone de contato']
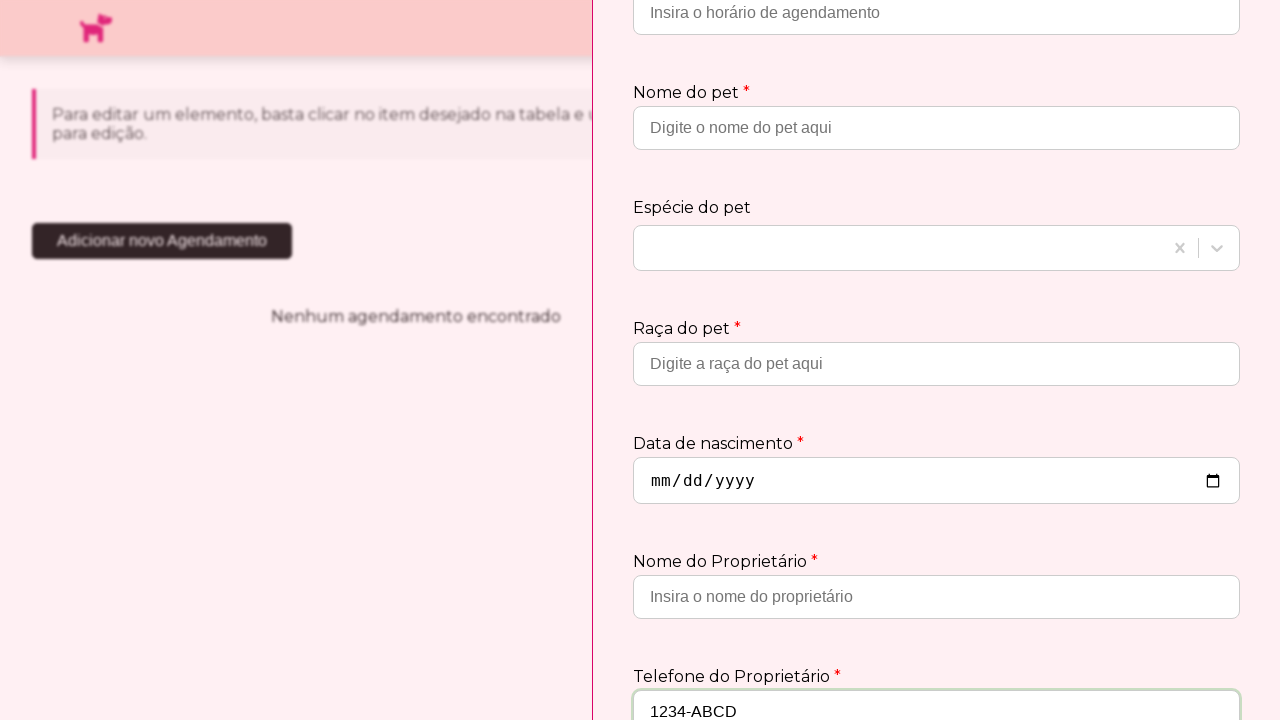

Clicked submit button to attempt form submission with invalid phone number at (1181, 662) on .sc-jtQUzJ.jTycSN
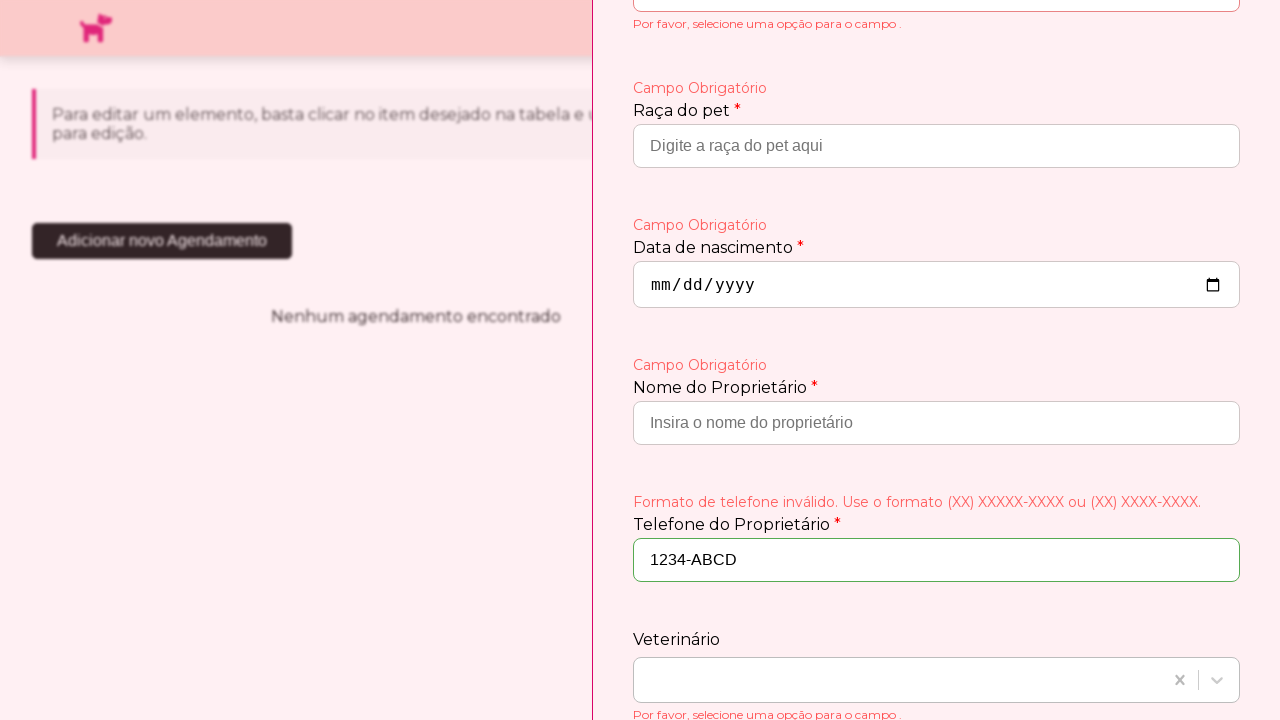

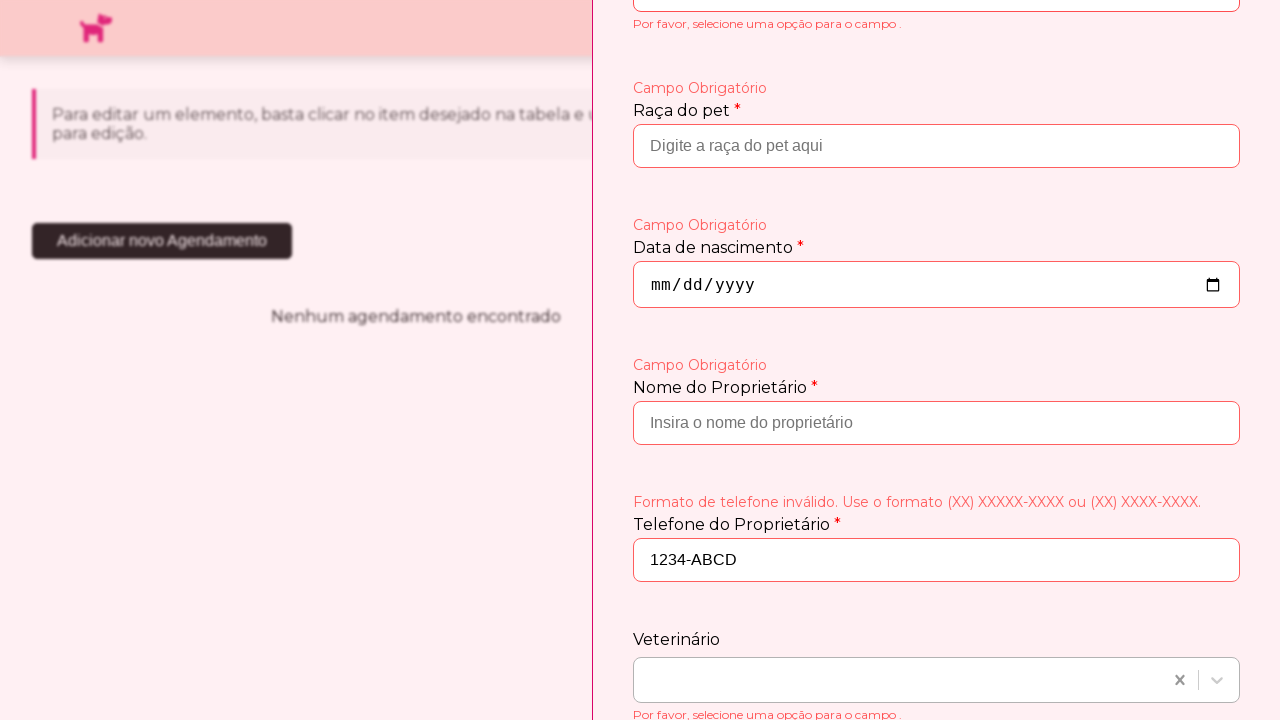